Tests that the h1 header element is visible on the ITHS homepage

Starting URL: https://www.iths.se

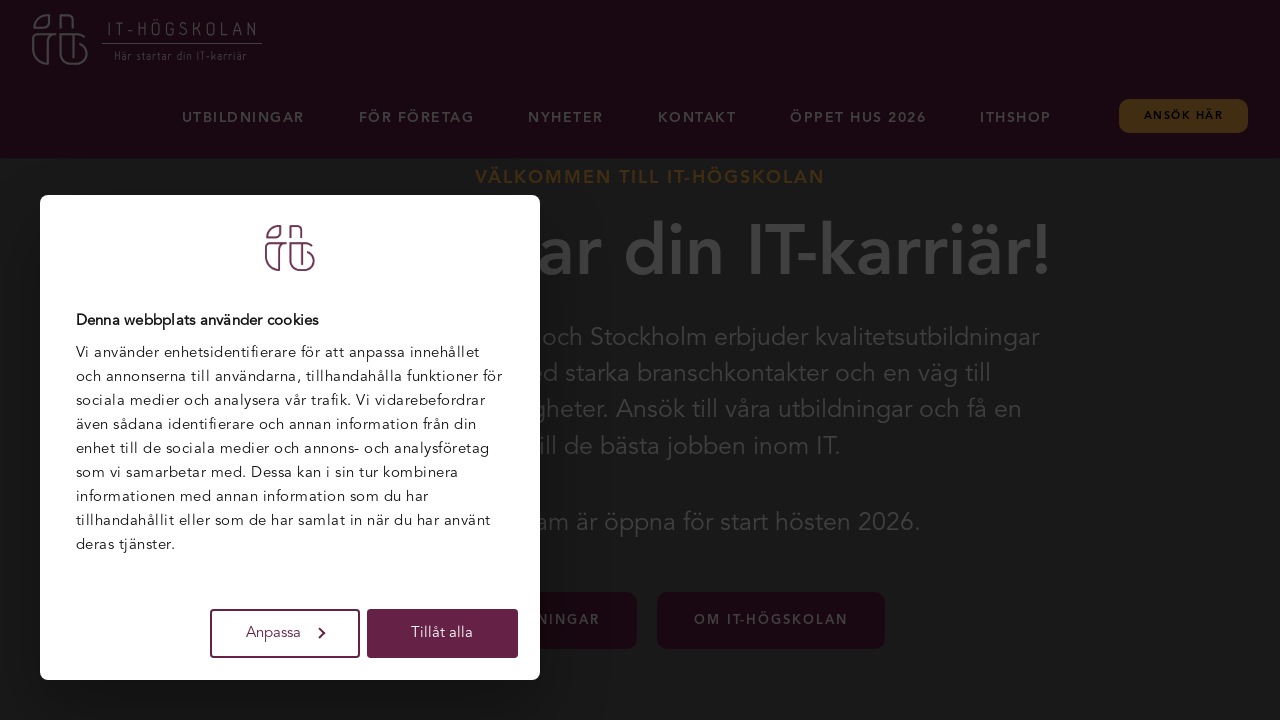

Navigated to ITHS homepage
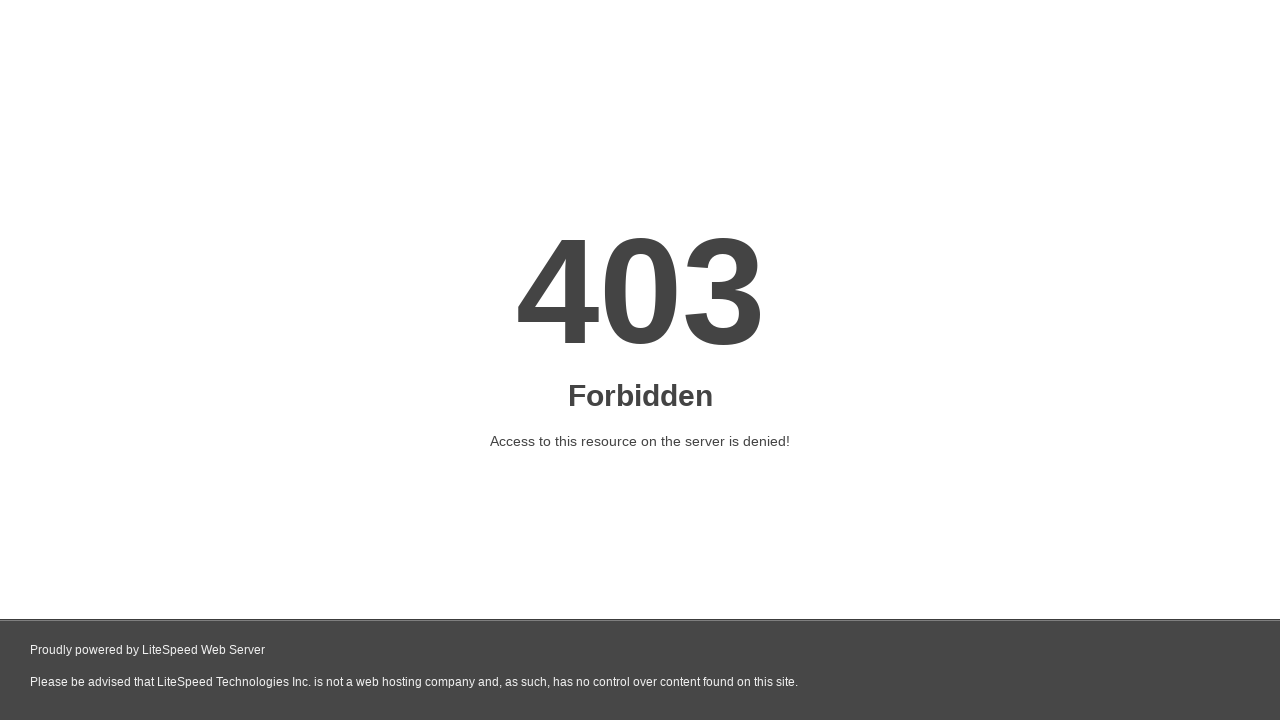

Verified that h1 header element is visible
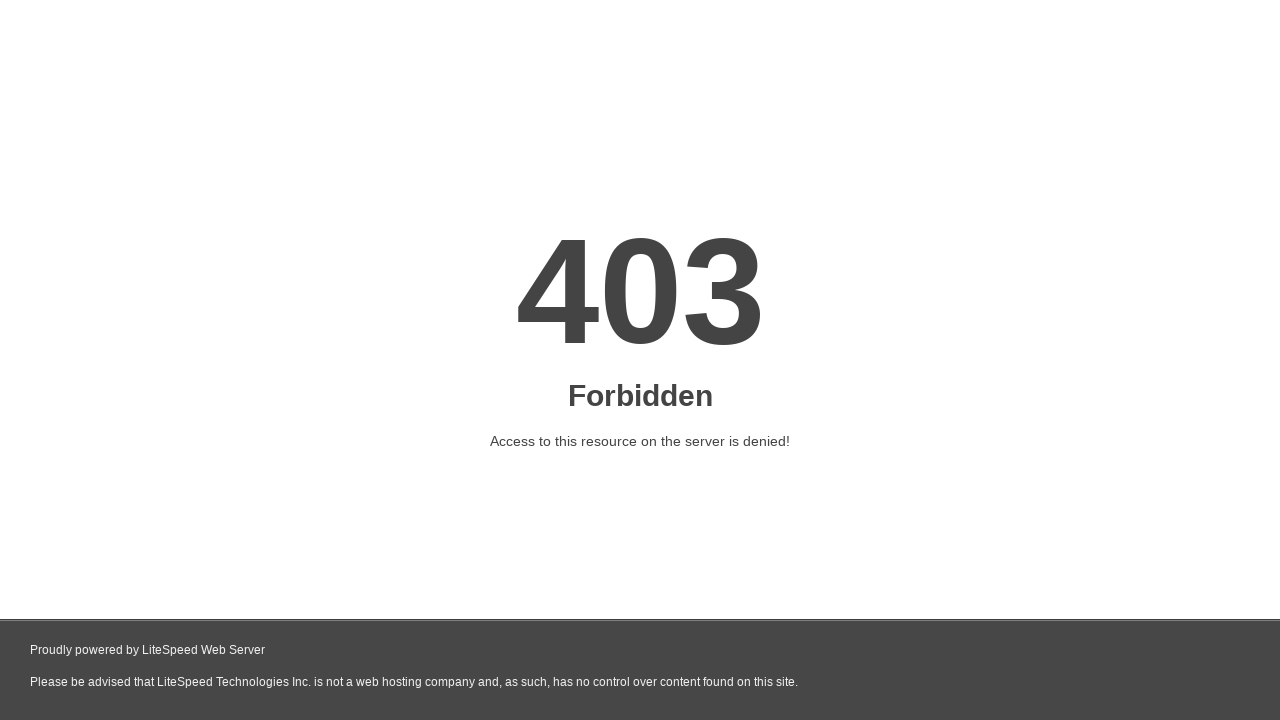

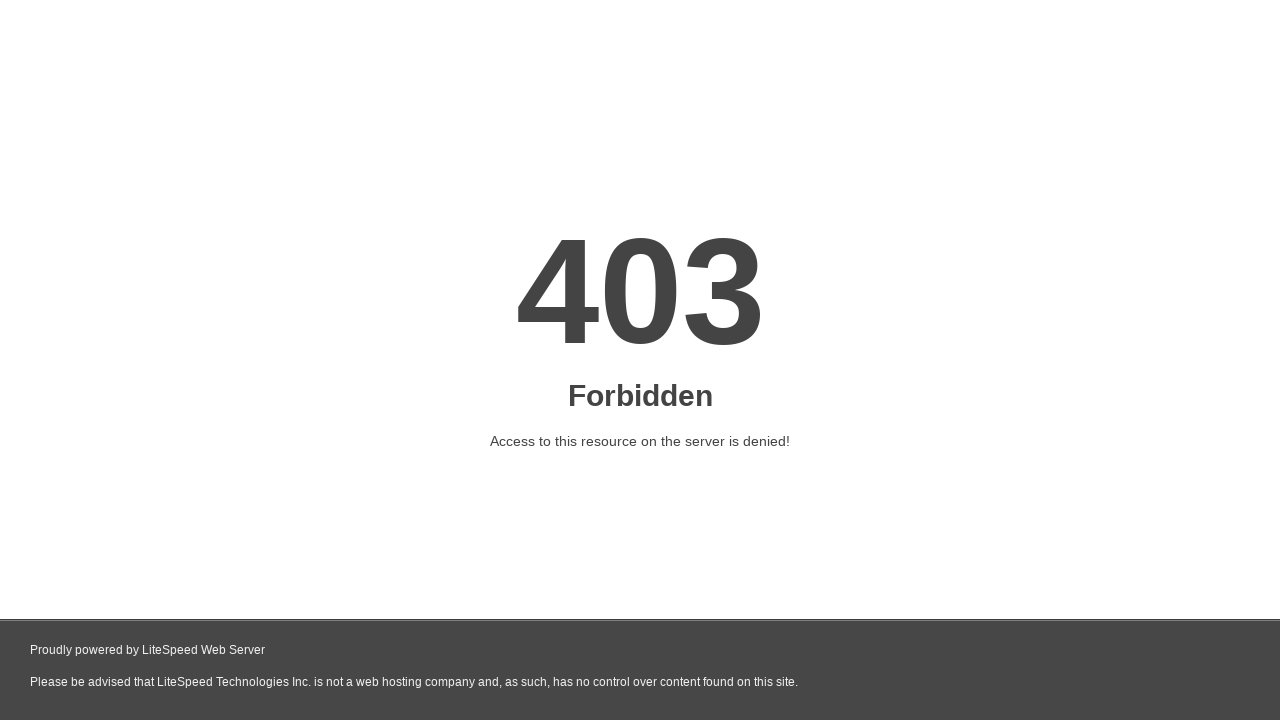